Waits for a specific price to appear, clicks a button, solves a mathematical formula, and submits the answer

Starting URL: http://suninjuly.github.io/explicit_wait2.html

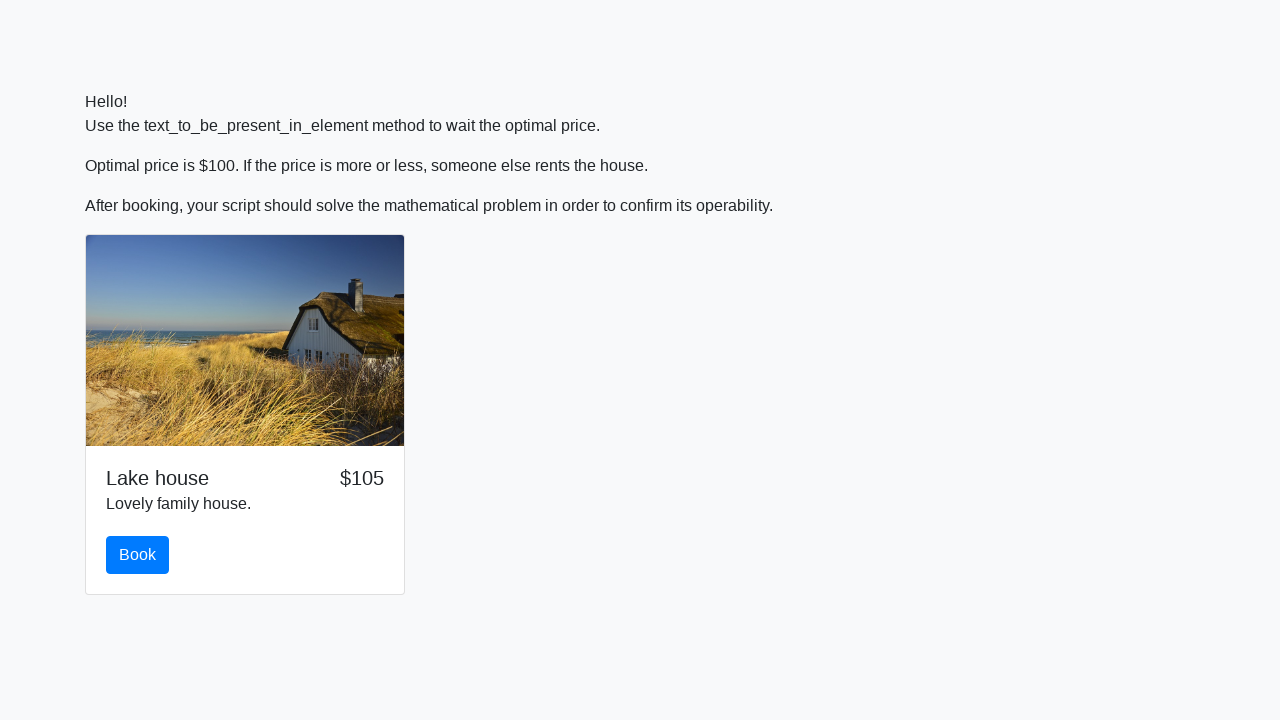

Retrieved page text containing optimal price information
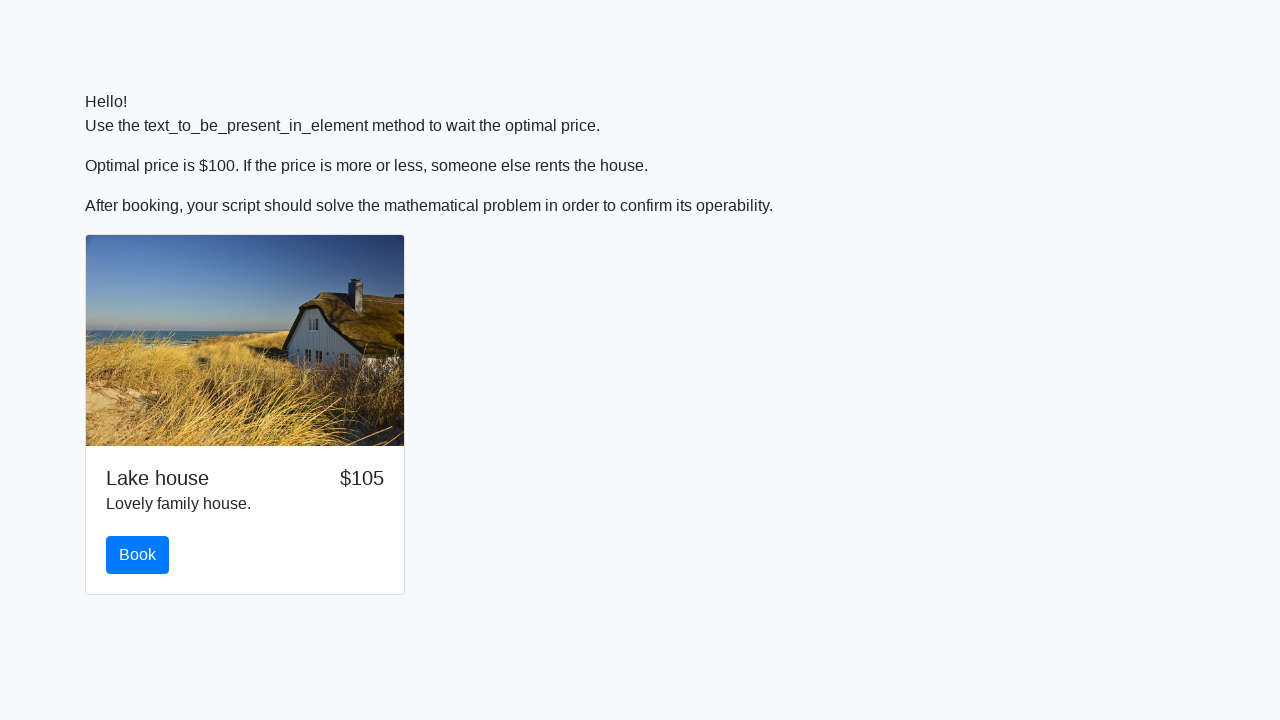

Extracted optimal price: $100
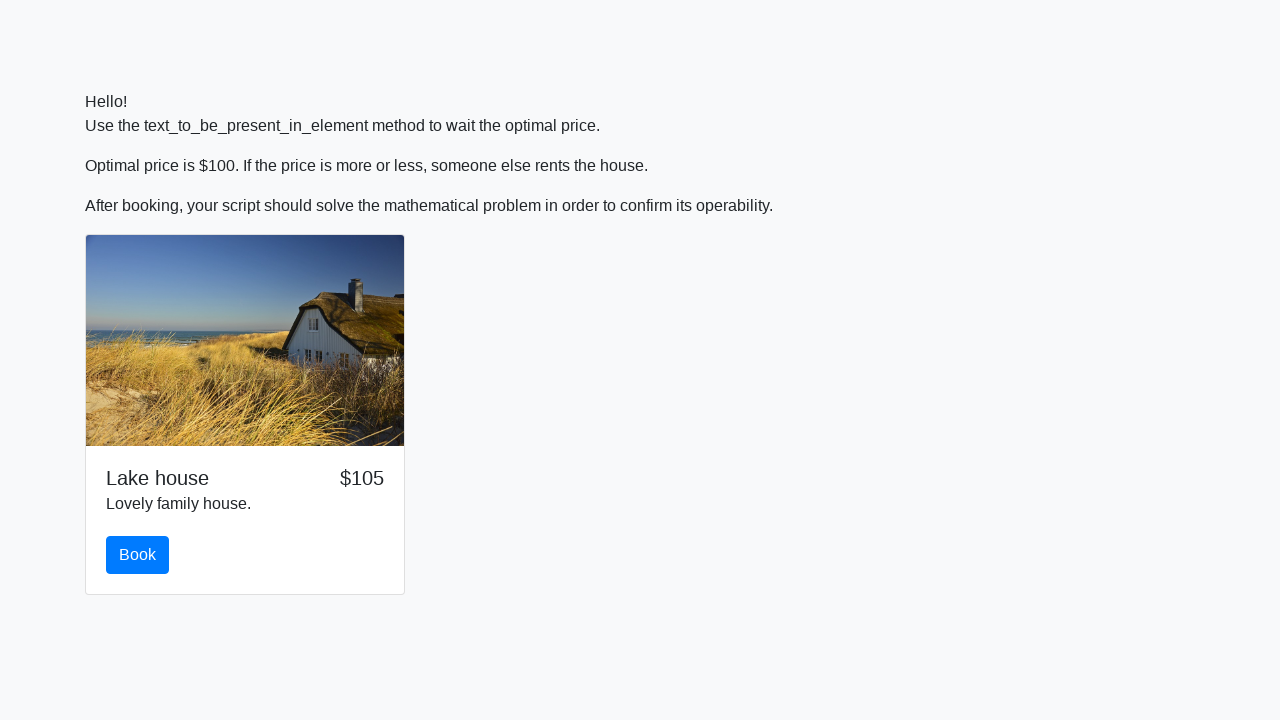

Waited for price to display $100
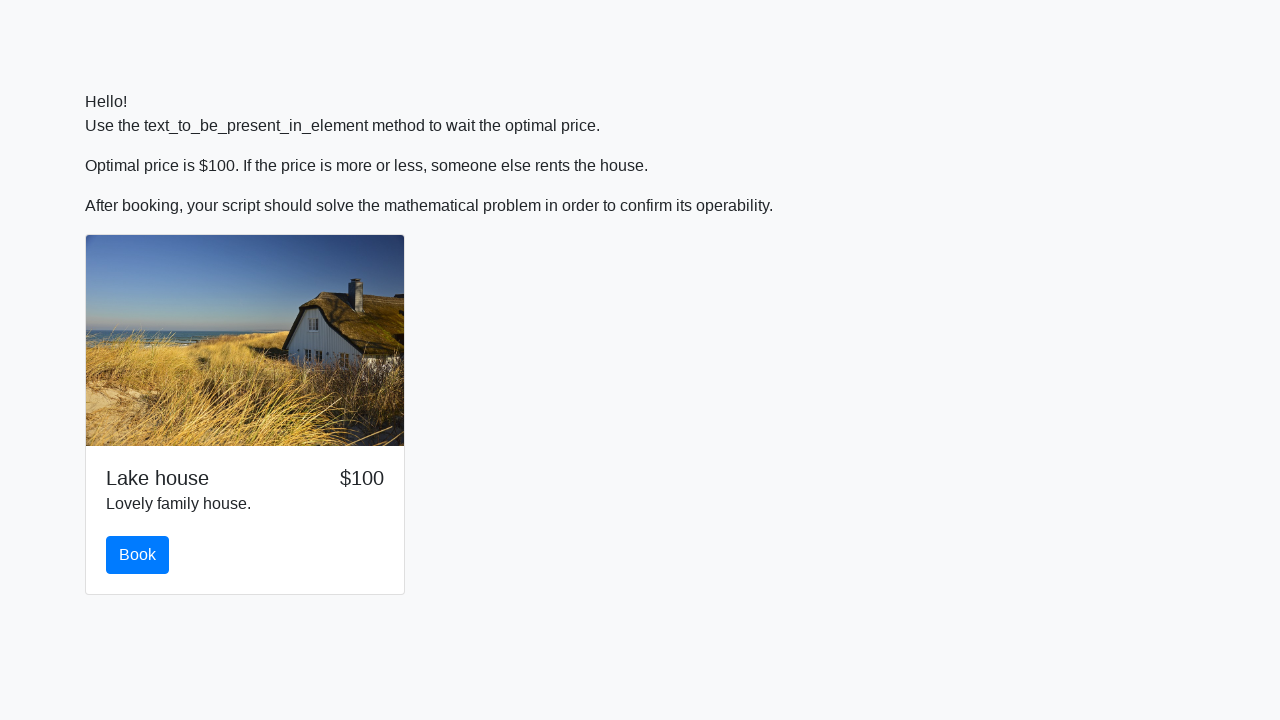

Clicked the book button at (138, 555) on #book
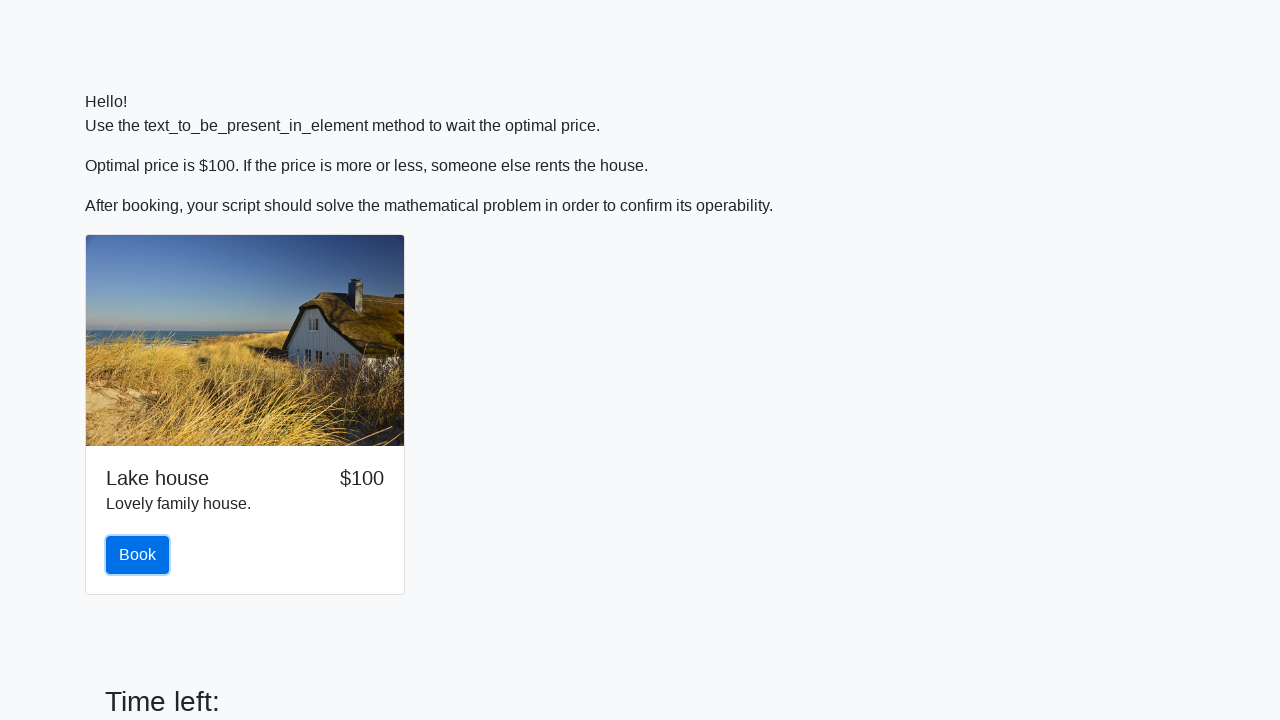

Retrieved mathematical formula from page
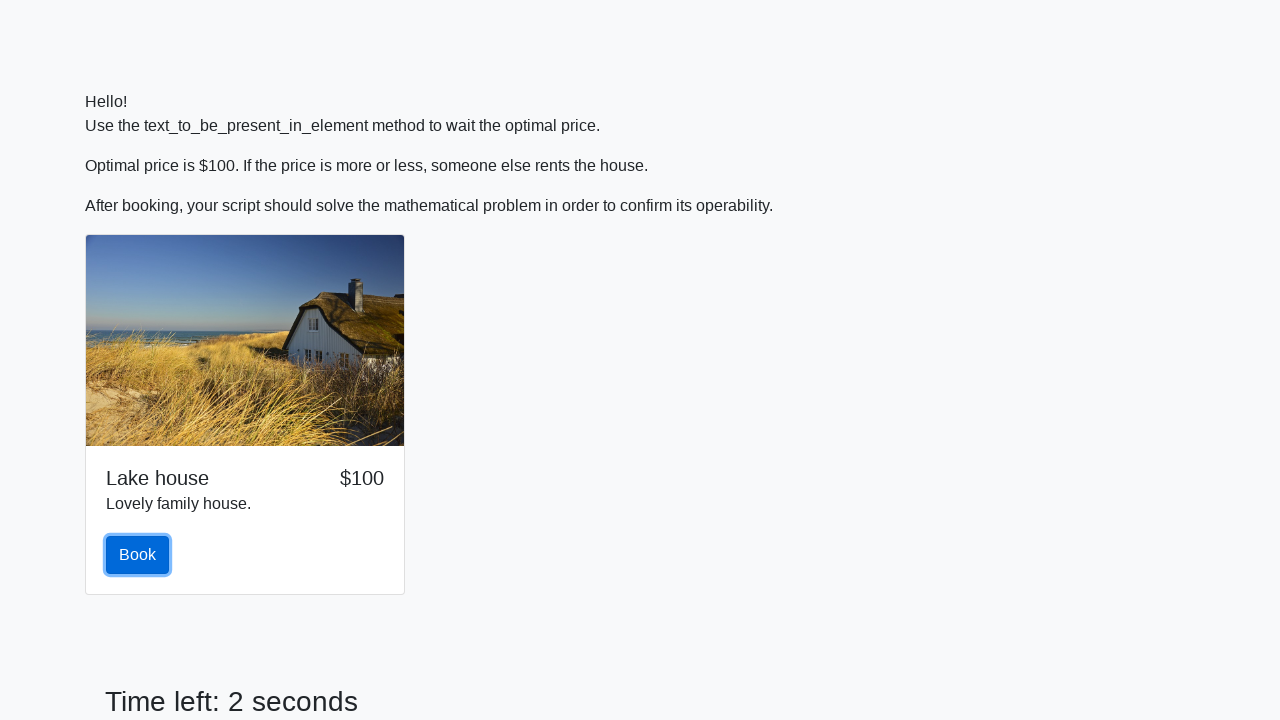

Retrieved x value: 107
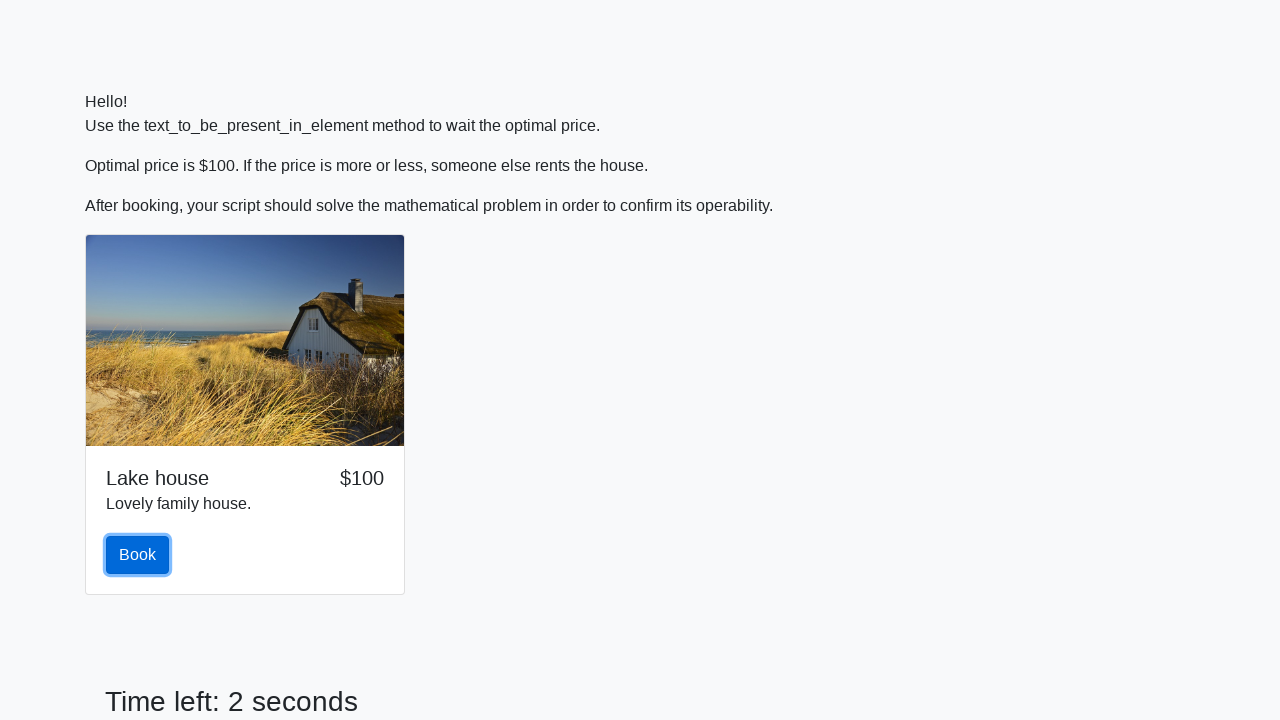

Evaluated mathematical formula and got result: 0.7963267402890298
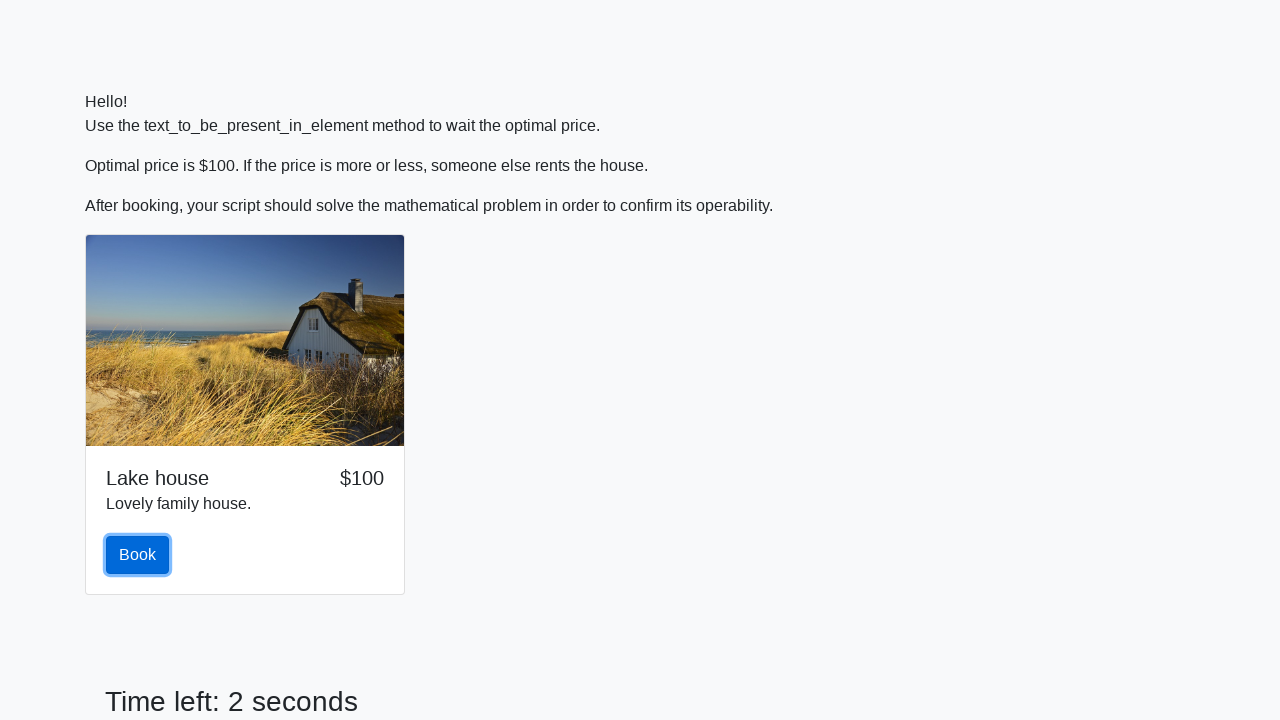

Filled answer field with calculated result: 0.7963267402890298 on #answer
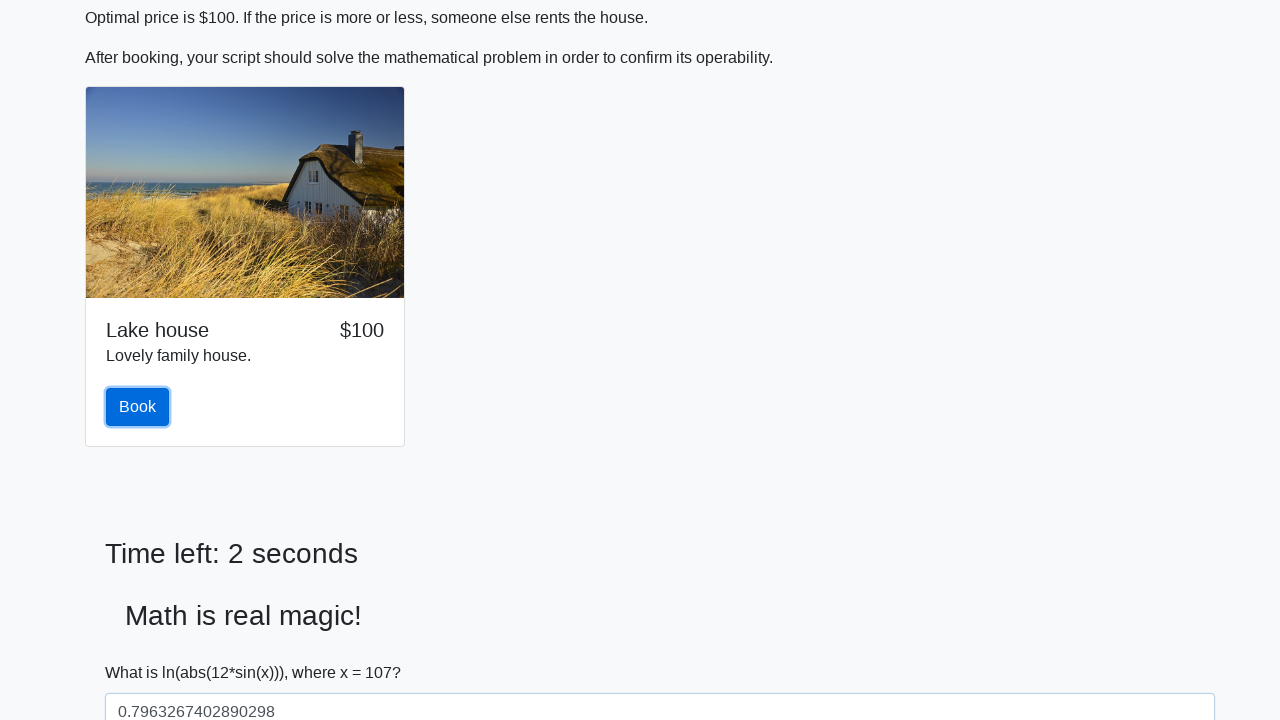

Scrolled down 300 pixels to reveal submit button
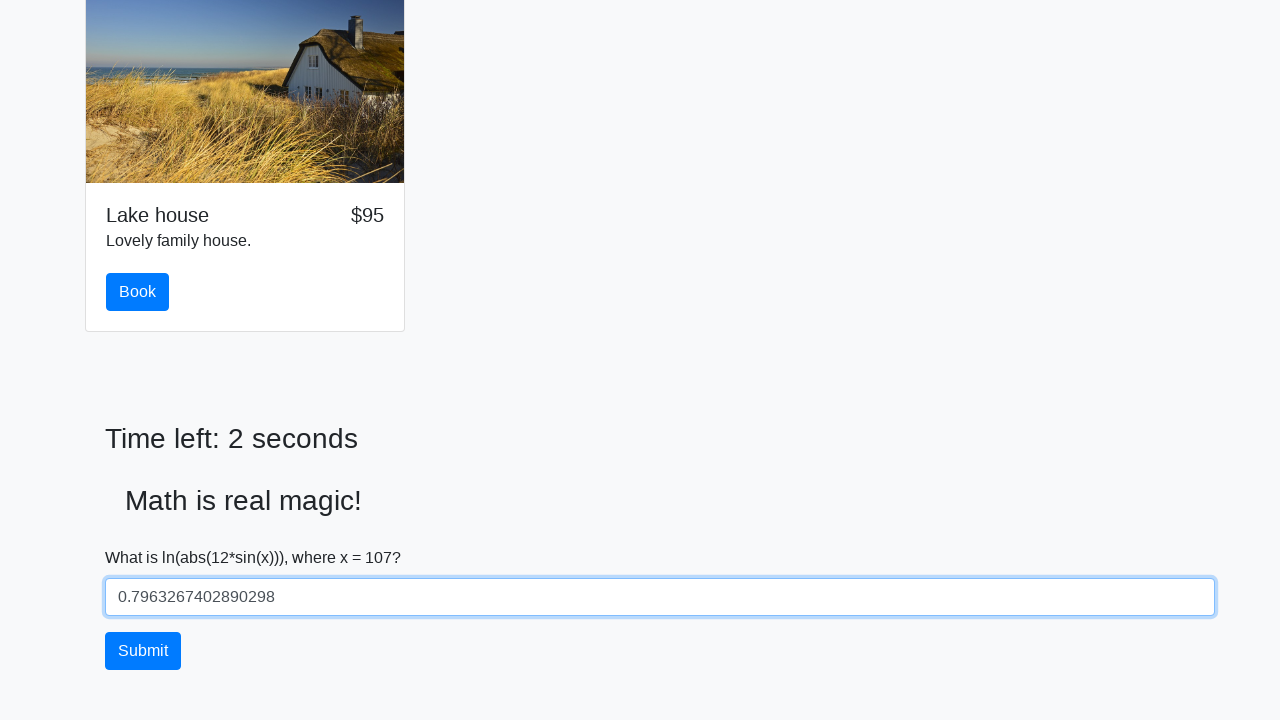

Clicked the solve/submit button at (143, 651) on #solve
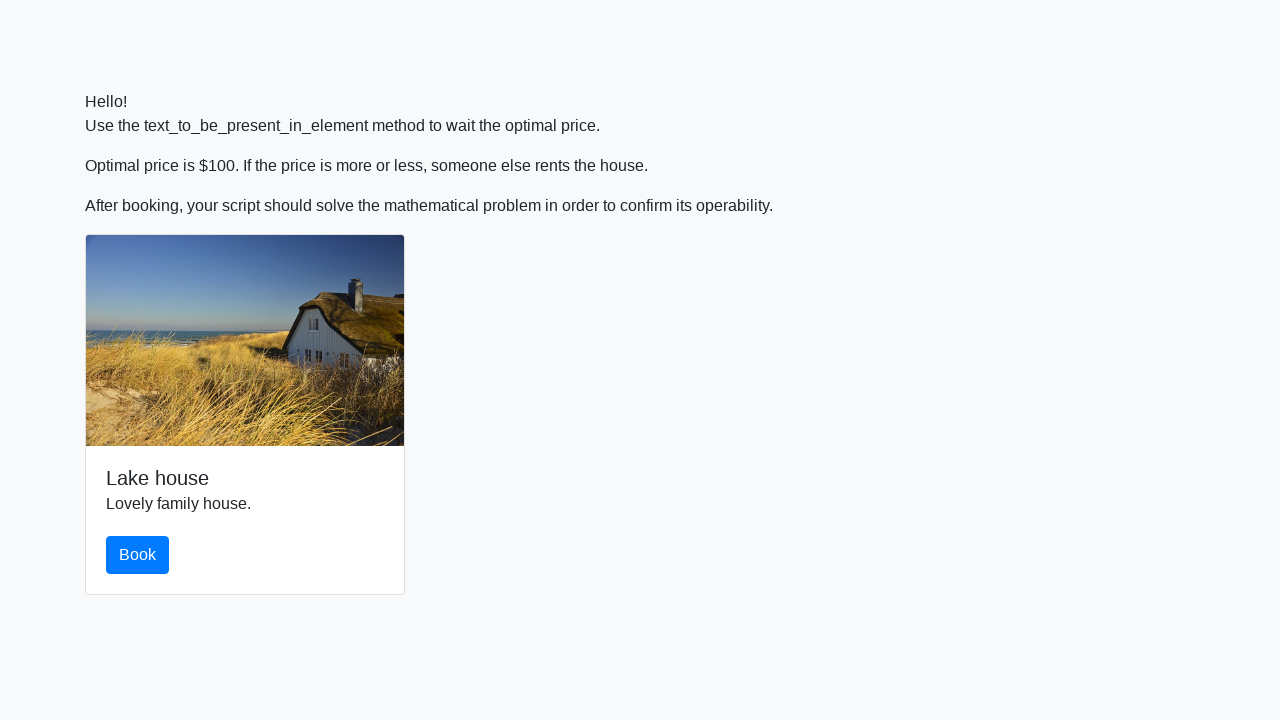

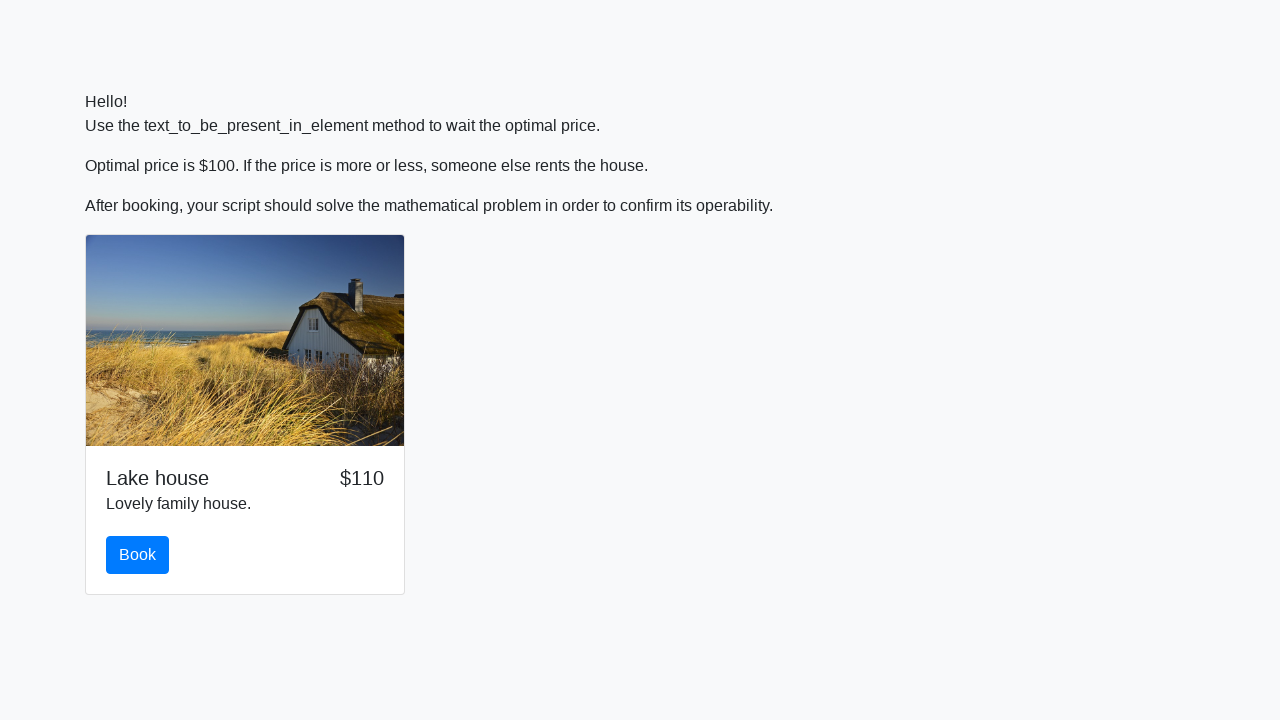